Navigates to the Air India homepage and waits for the page to load

Starting URL: https://www.airindia.com/

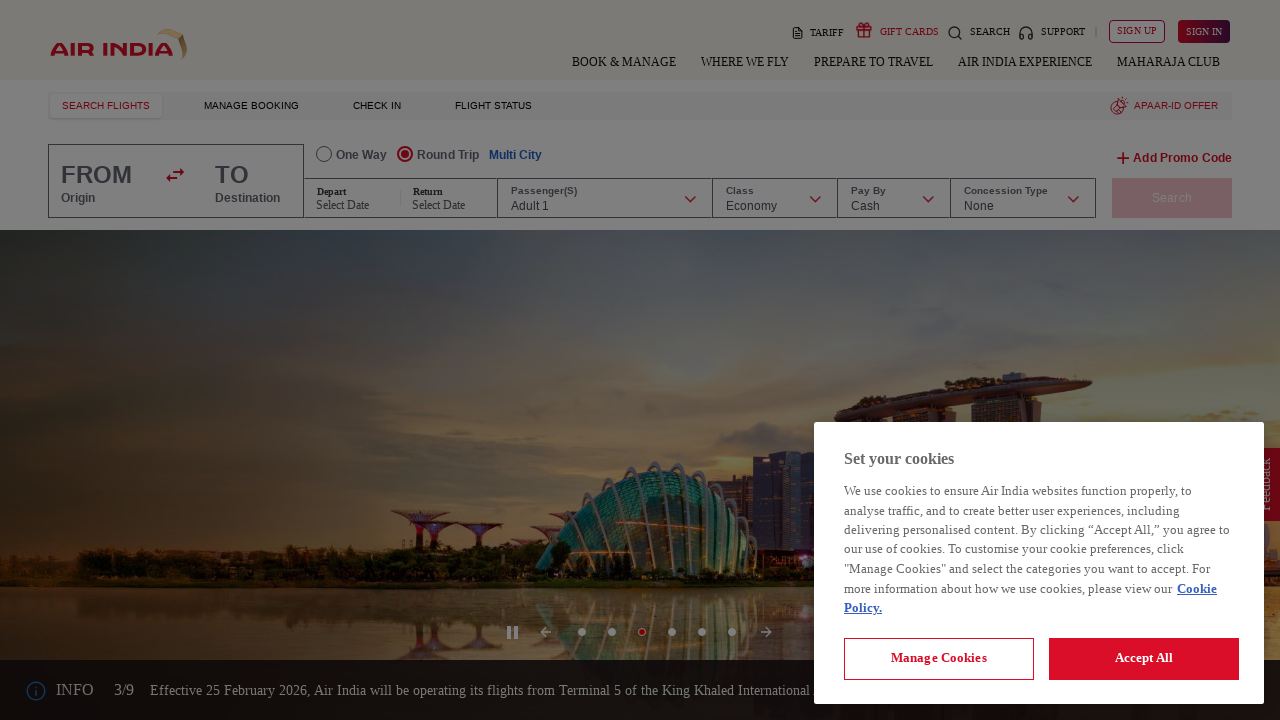

Navigated to Air India homepage
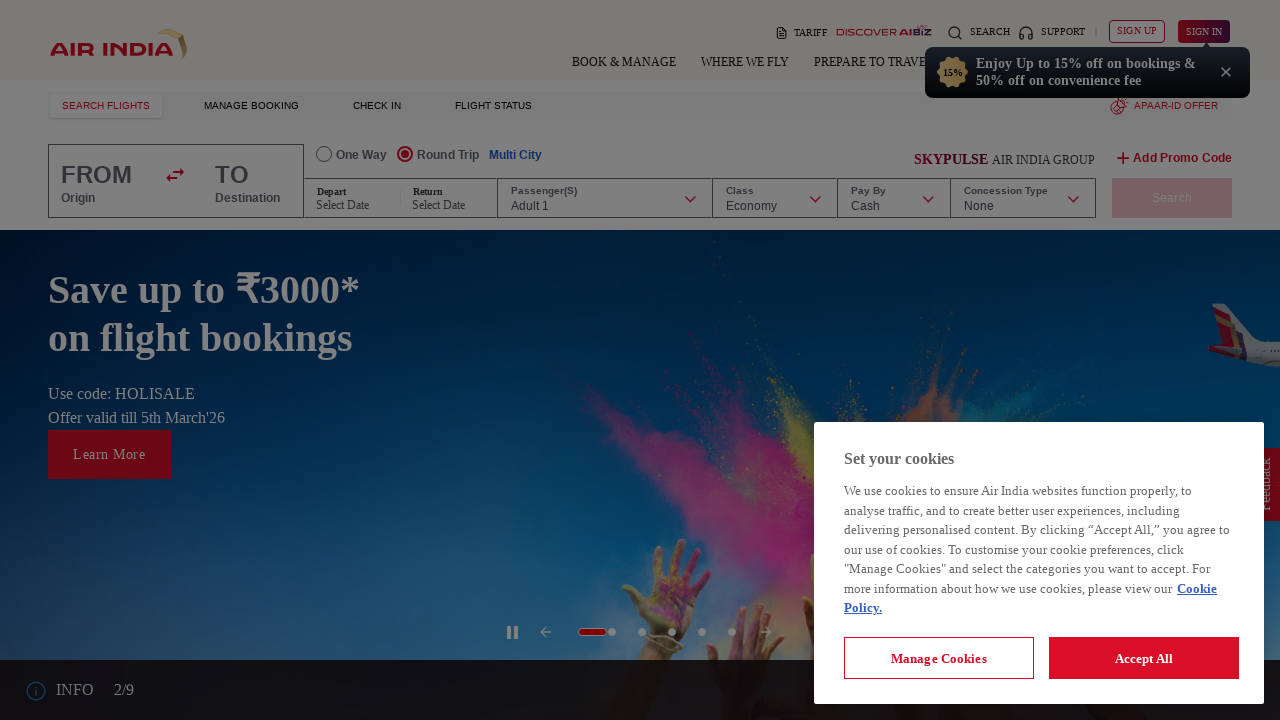

Page DOM content loaded
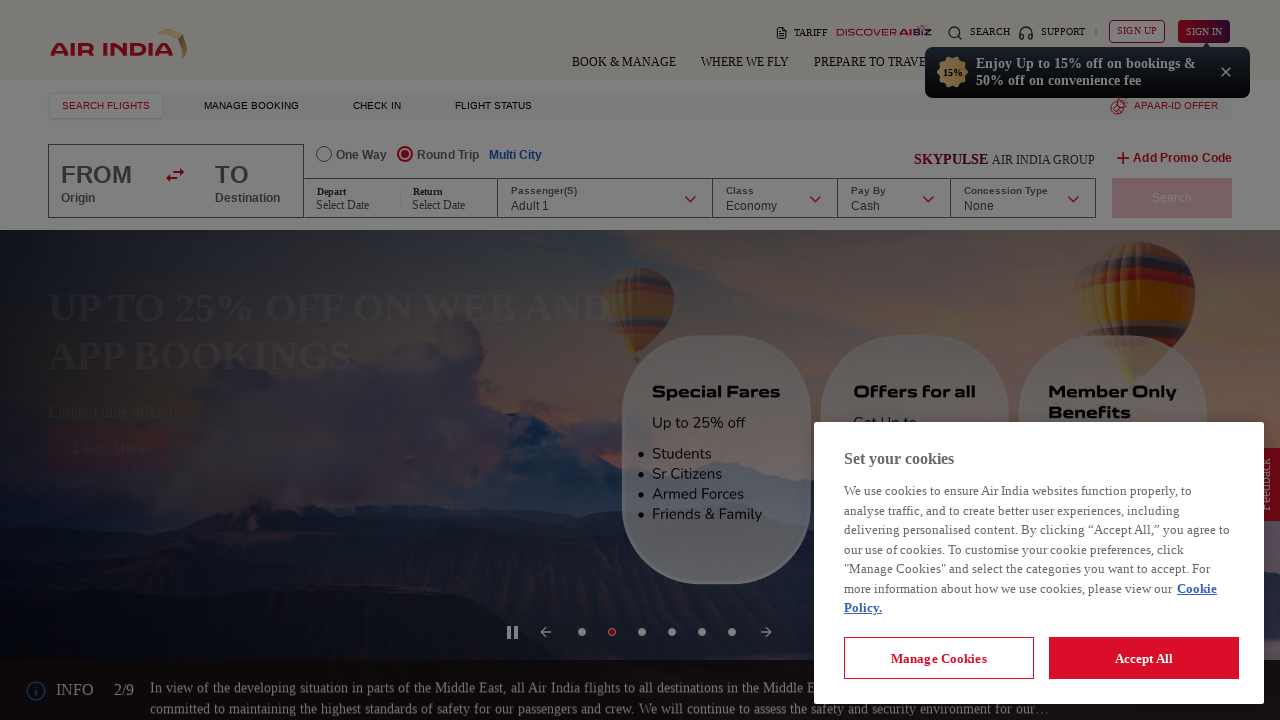

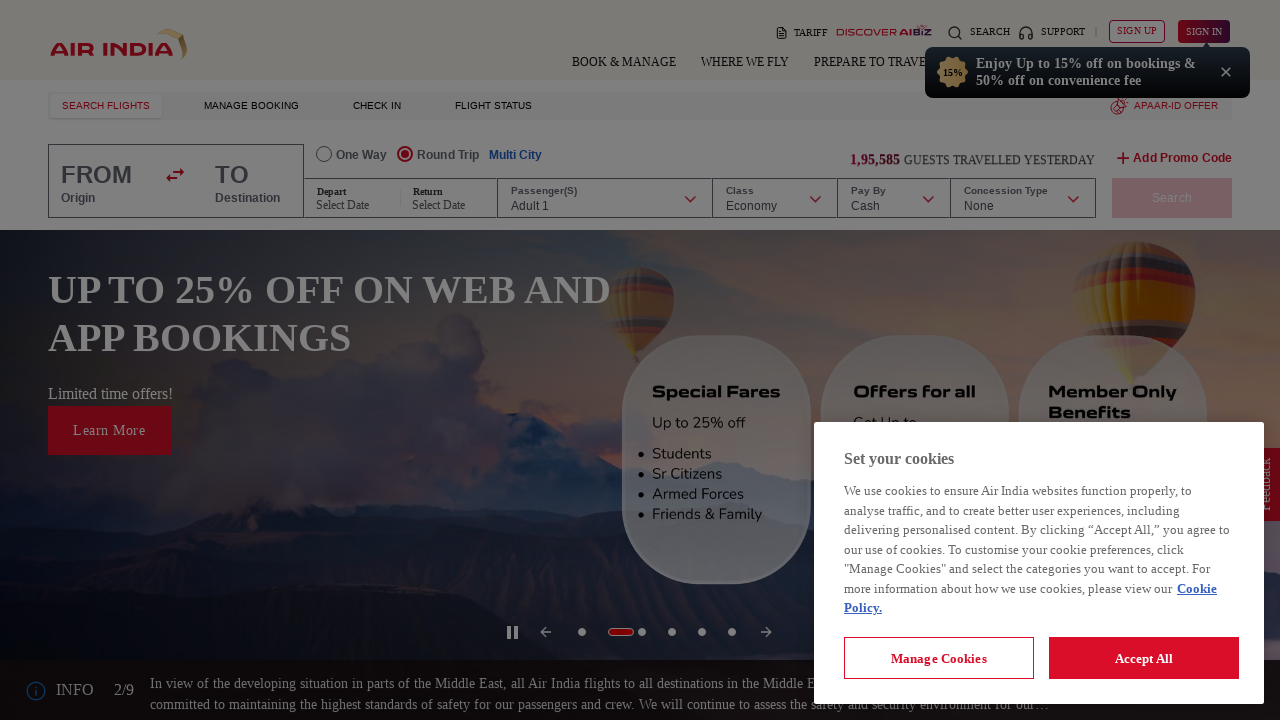